Tests the coffee cart functionality by adding items to cart, viewing the cart, verifying the total, completing a payment form, and confirming the purchase success message.

Starting URL: https://seleniumbase.io/coffee/

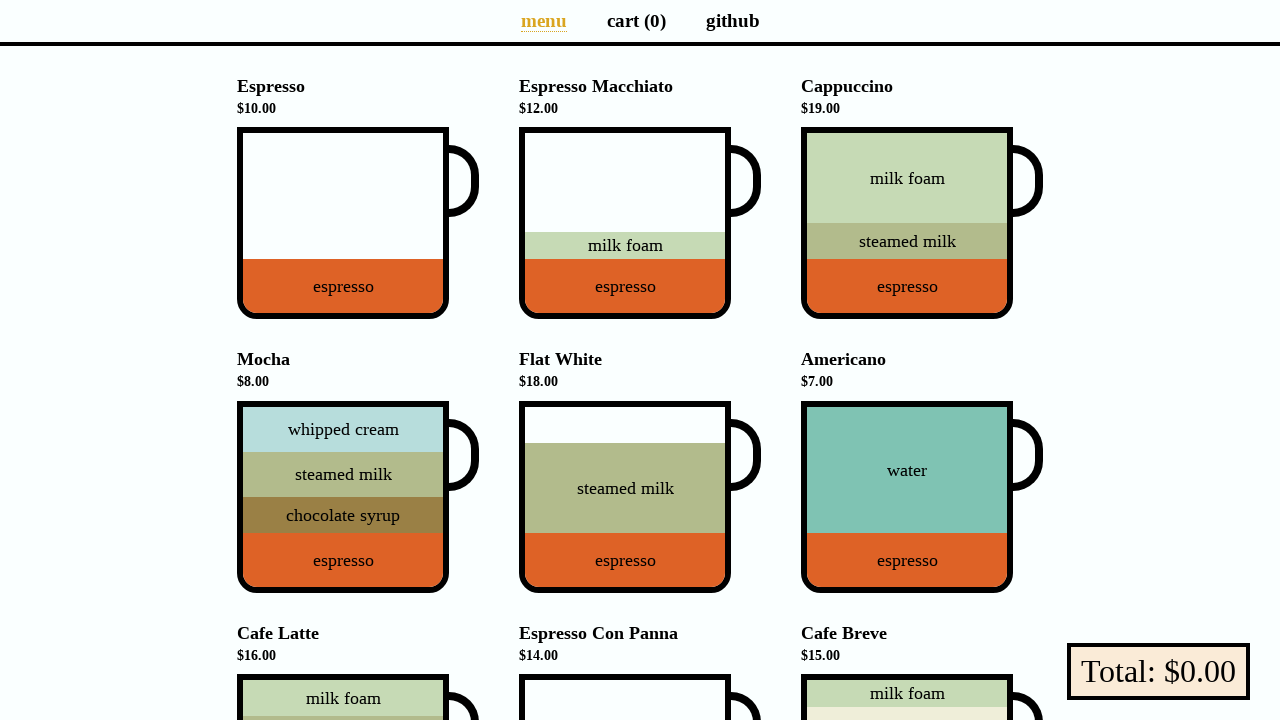

Verified page title contains 'Coffee Cart'
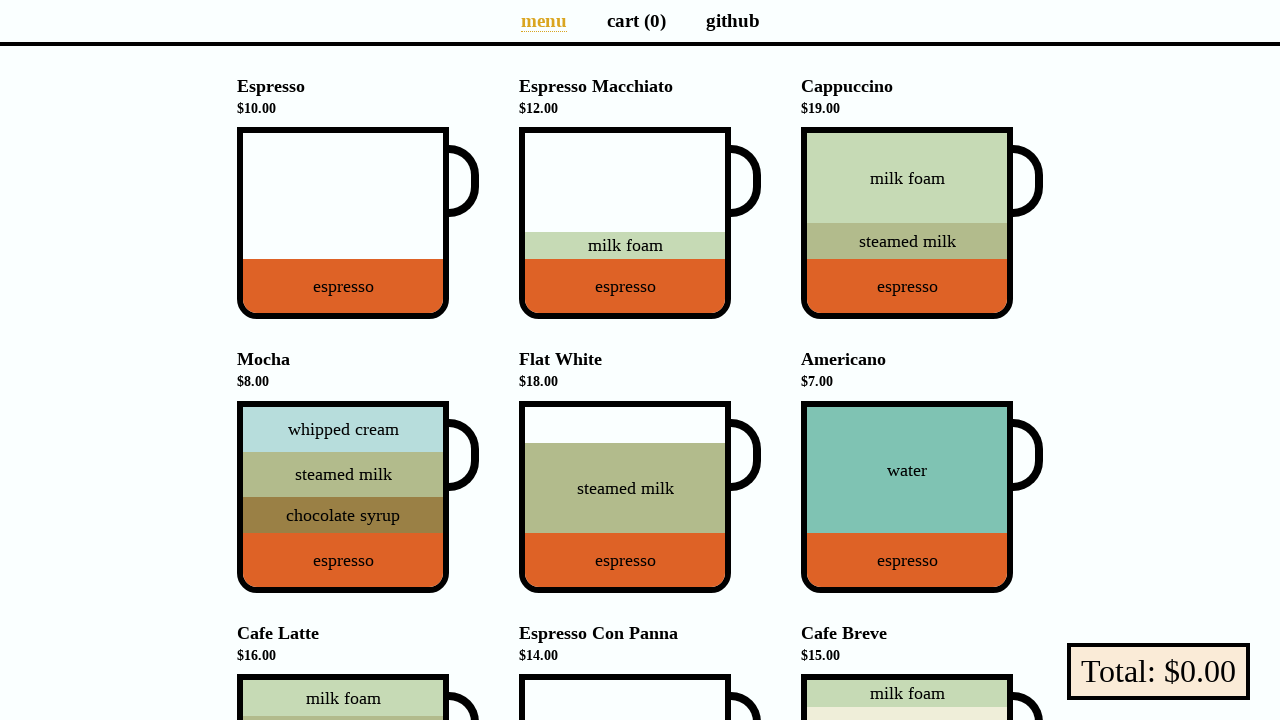

Clicked Cappuccino to add to cart at (907, 223) on div[data-sb="Cappuccino"]
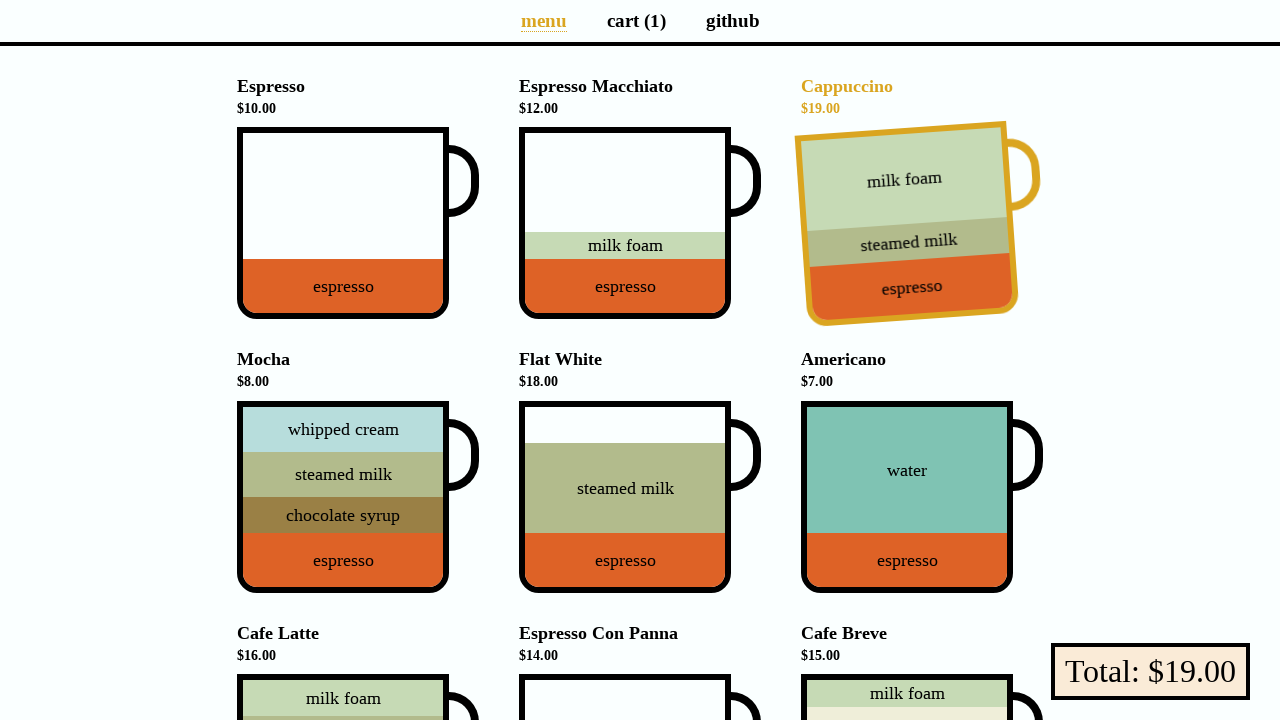

Clicked Flat White to add to cart at (625, 497) on div[data-sb="Flat-White"]
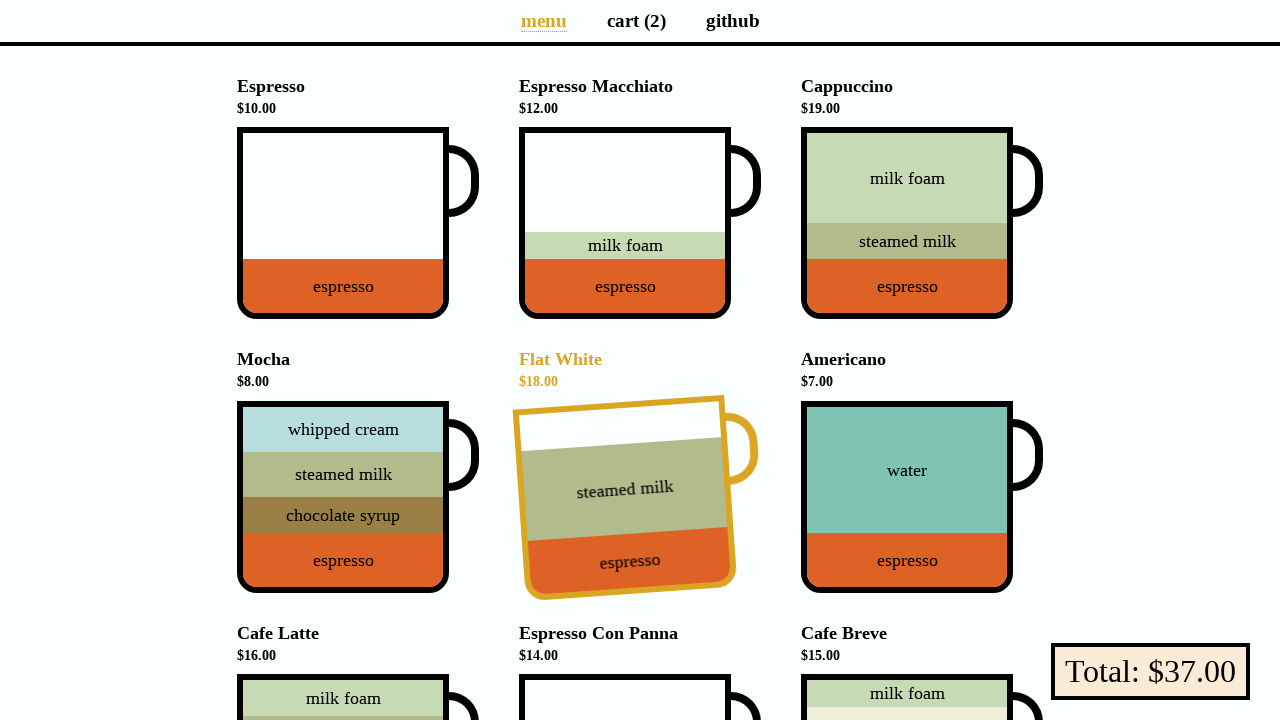

Clicked Cafe Latte to add to cart at (343, 627) on div[data-sb="Cafe-Latte"]
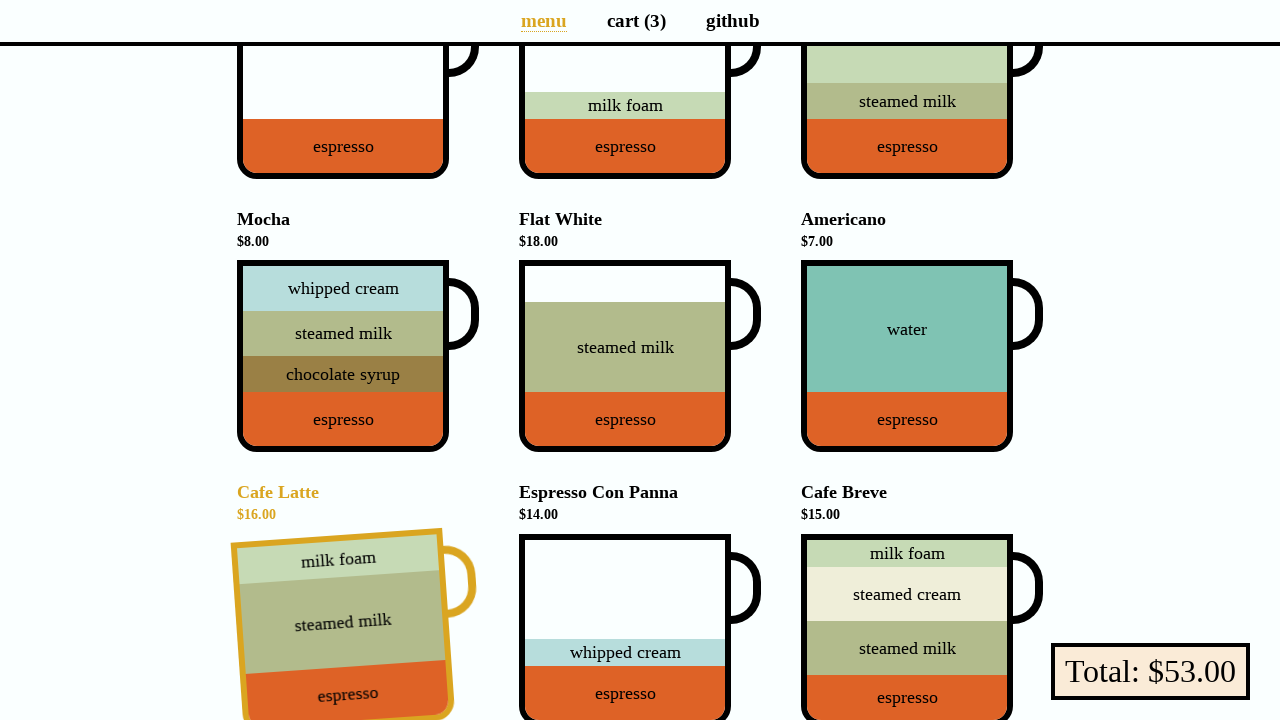

Clicked cart icon to navigate to cart page at (636, 20) on a[aria-label="Cart page"]
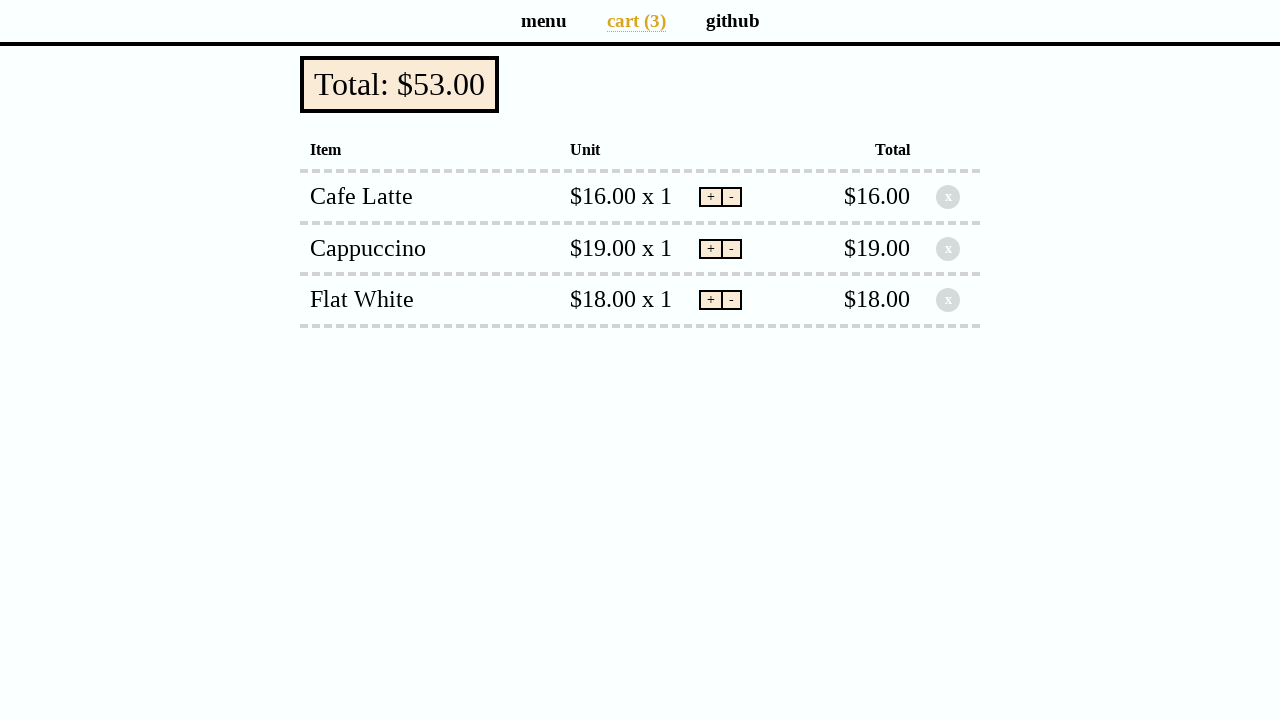

Waited for pay button to appear on cart page
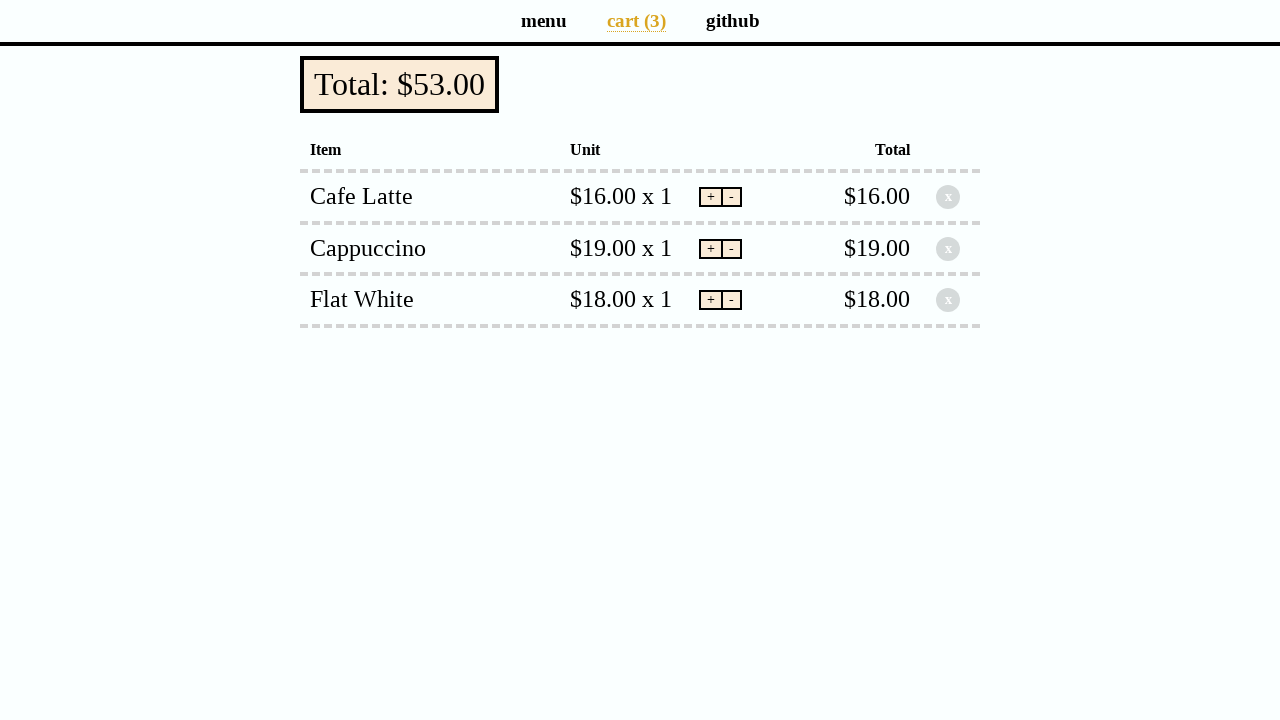

Verified cart total is $53.00
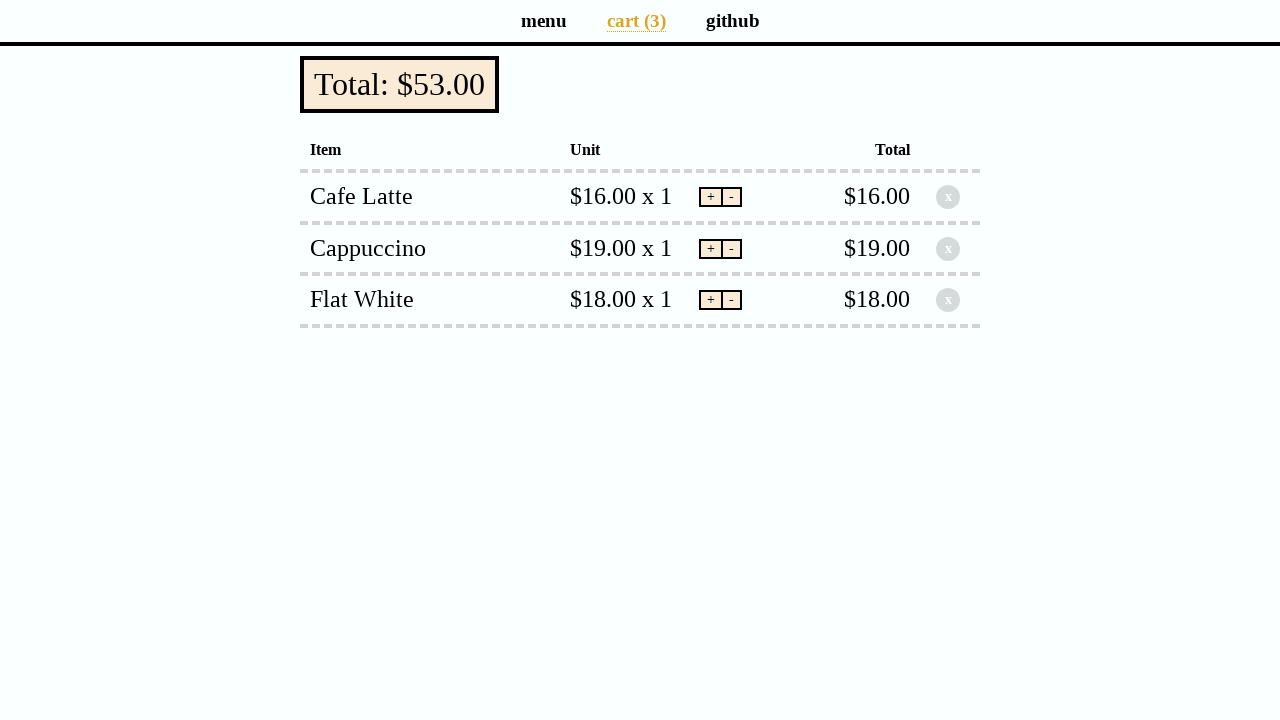

Clicked pay button to proceed to payment form at (400, 84) on button.pay
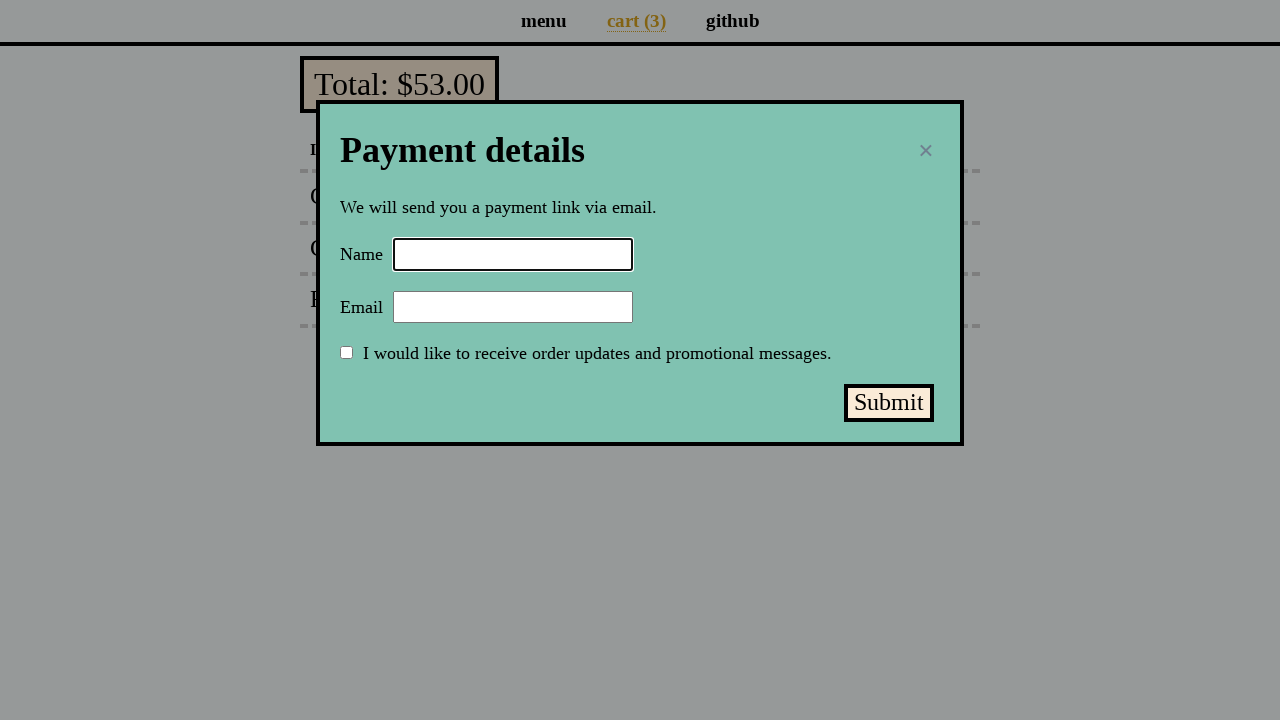

Filled in name field with 'Selenium Coffee' on input#name
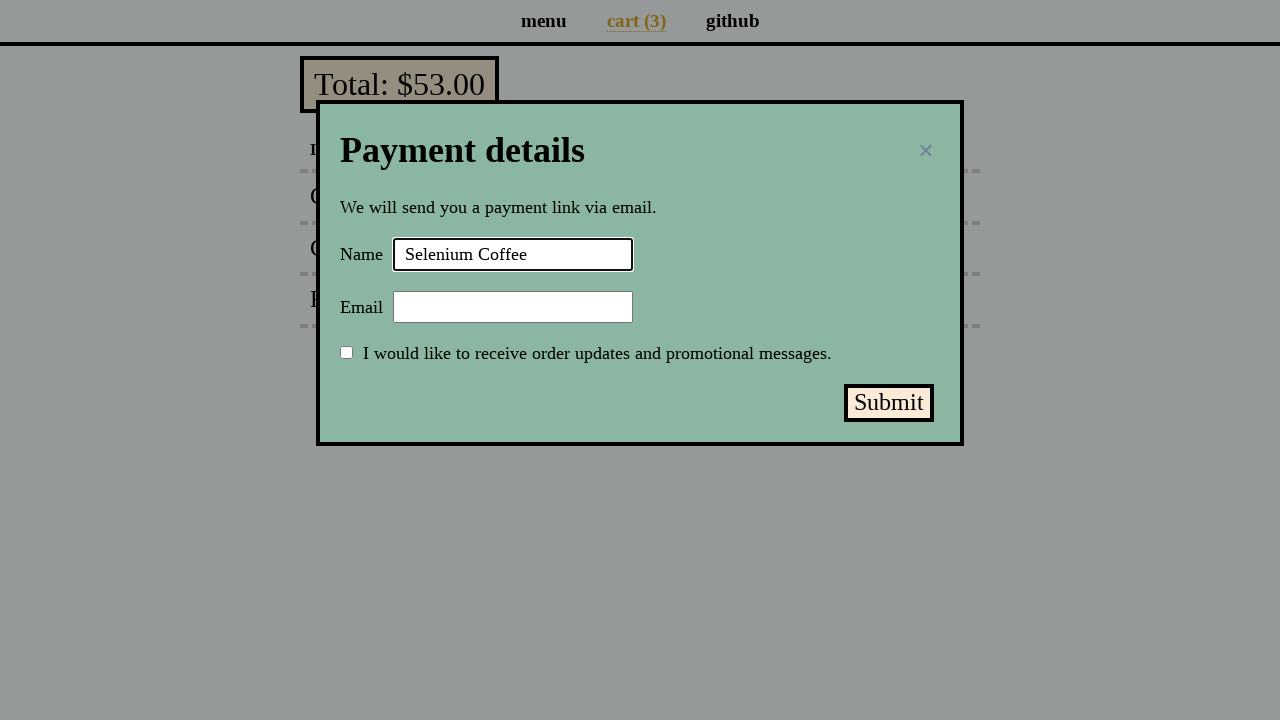

Filled in email field with 'test@test.test' on input#email
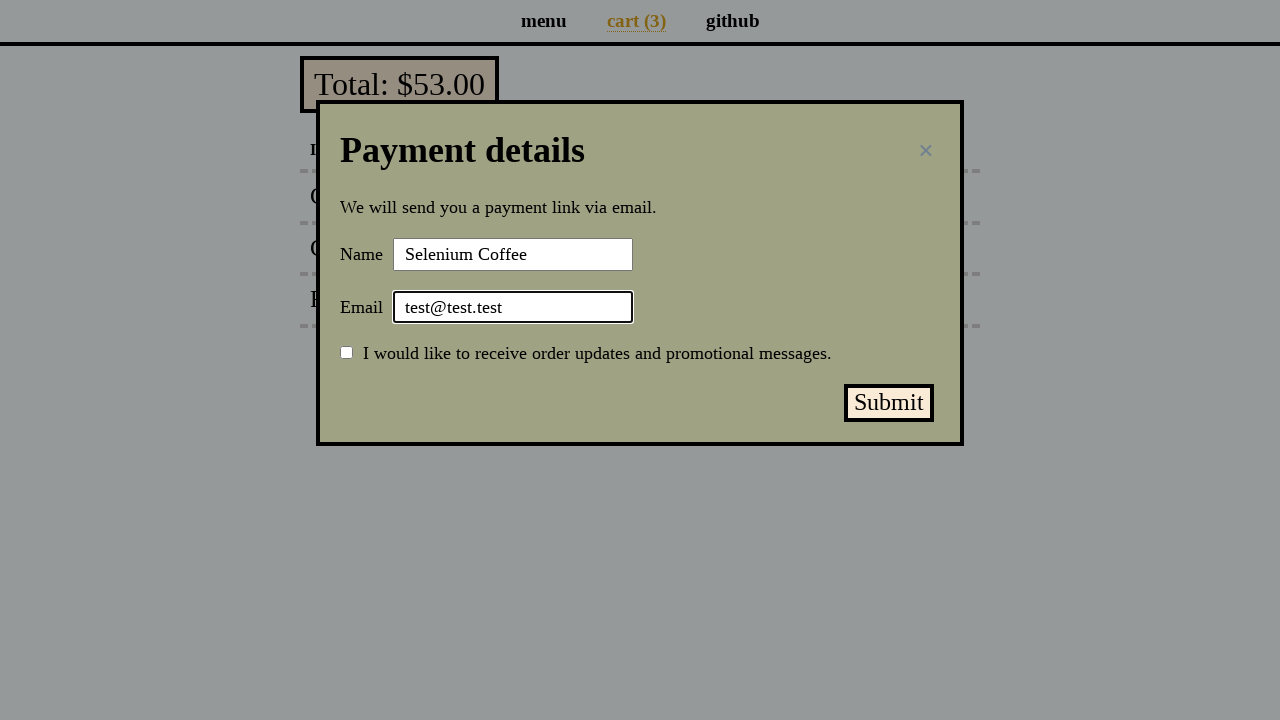

Clicked submit payment button at (889, 403) on button#submit-payment
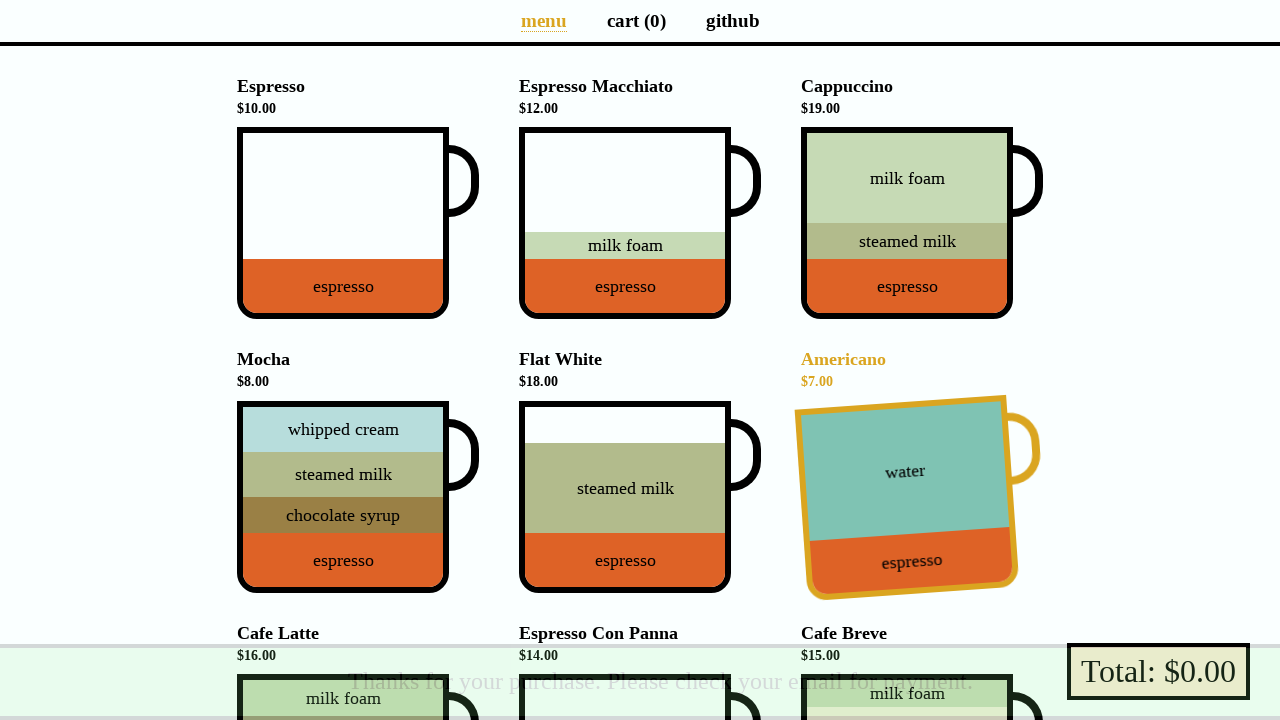

Waited for success message to appear
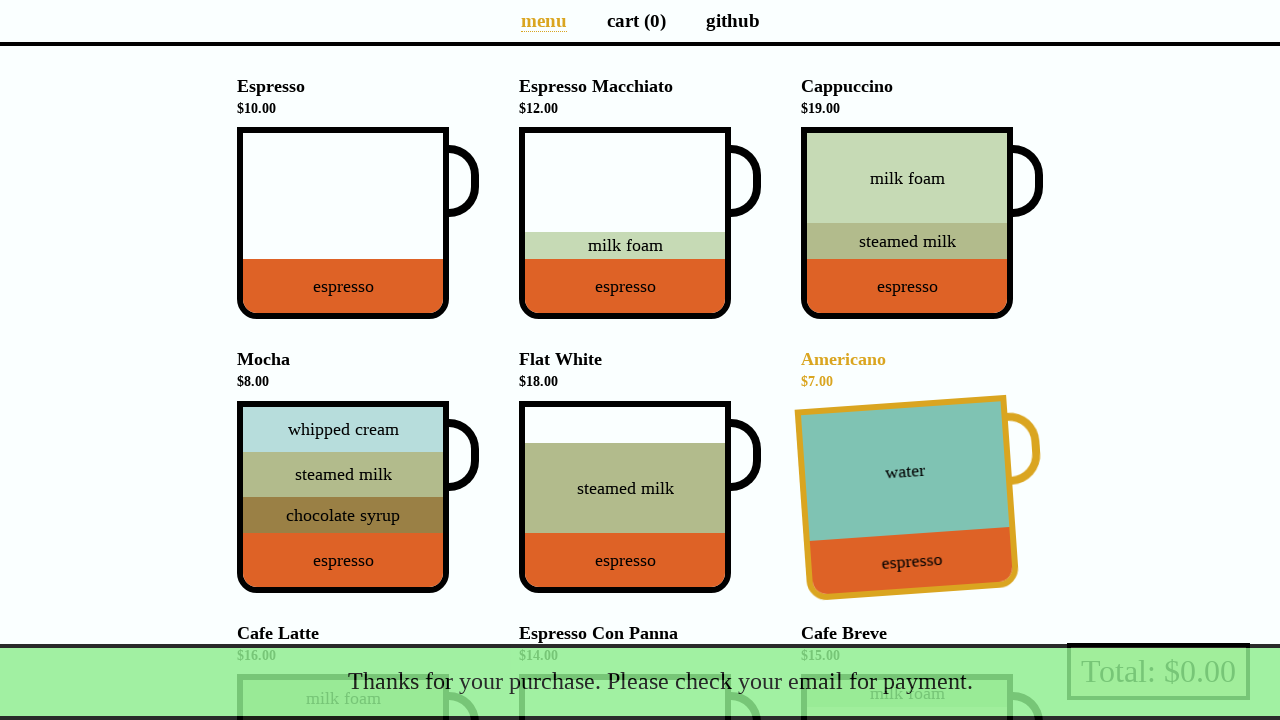

Verified success message 'Thanks for your purchase.'
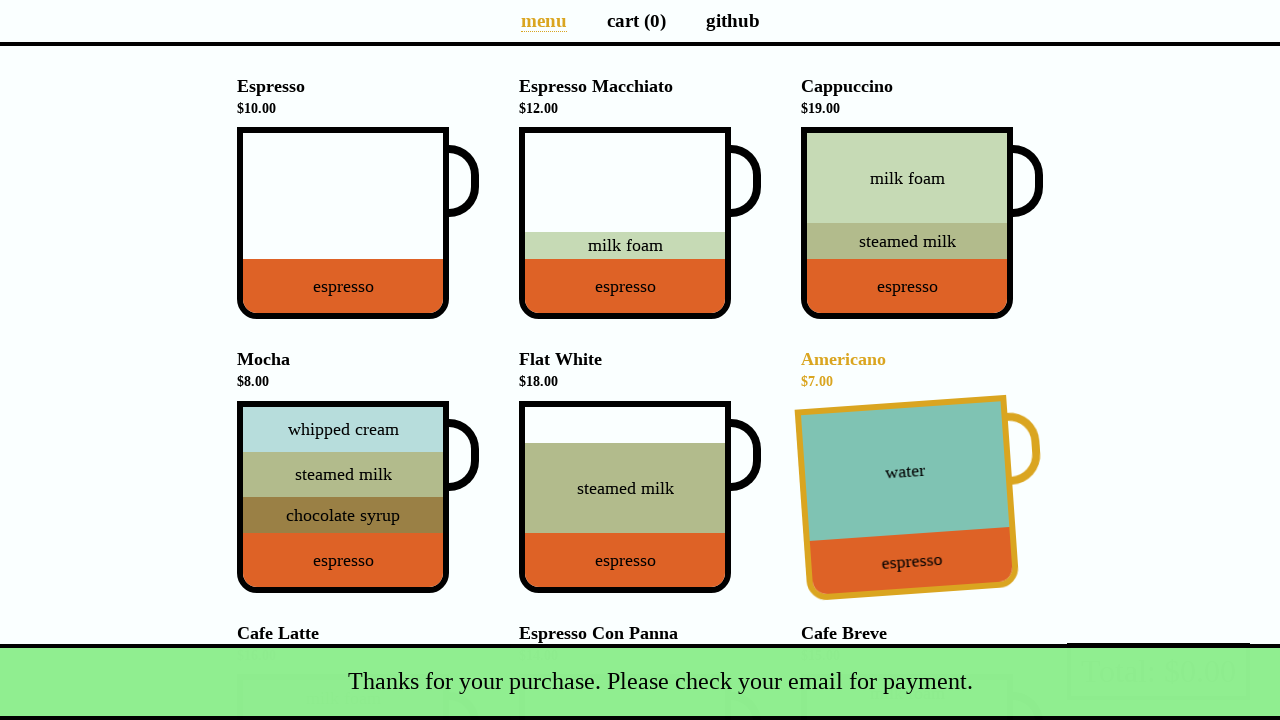

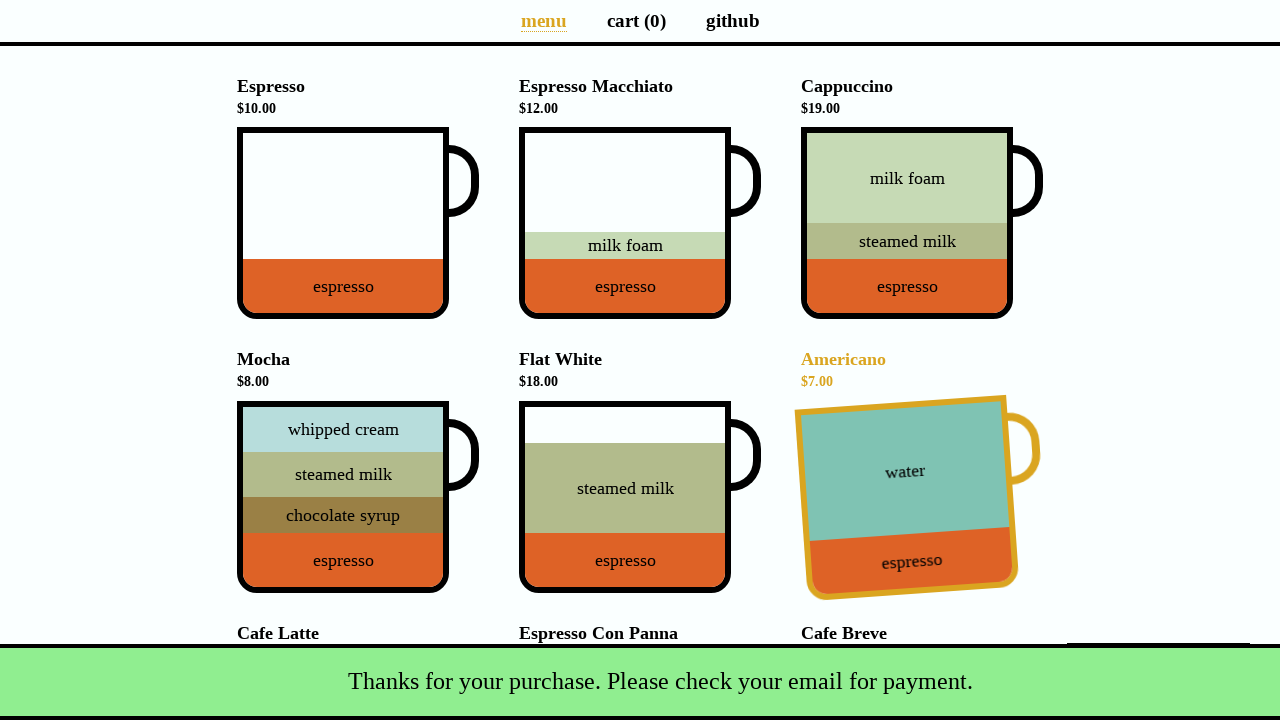